Tests that the todo counter displays the correct number of items

Starting URL: https://demo.playwright.dev/todomvc

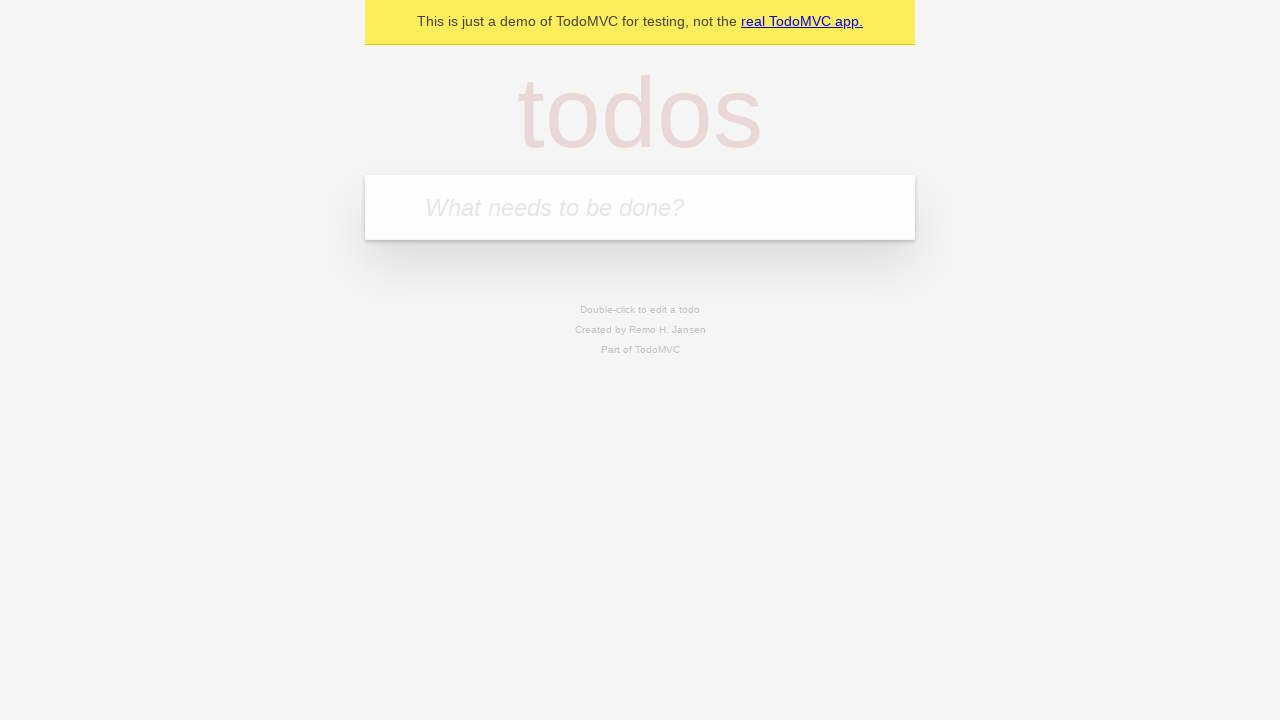

Located the todo input field by placeholder text
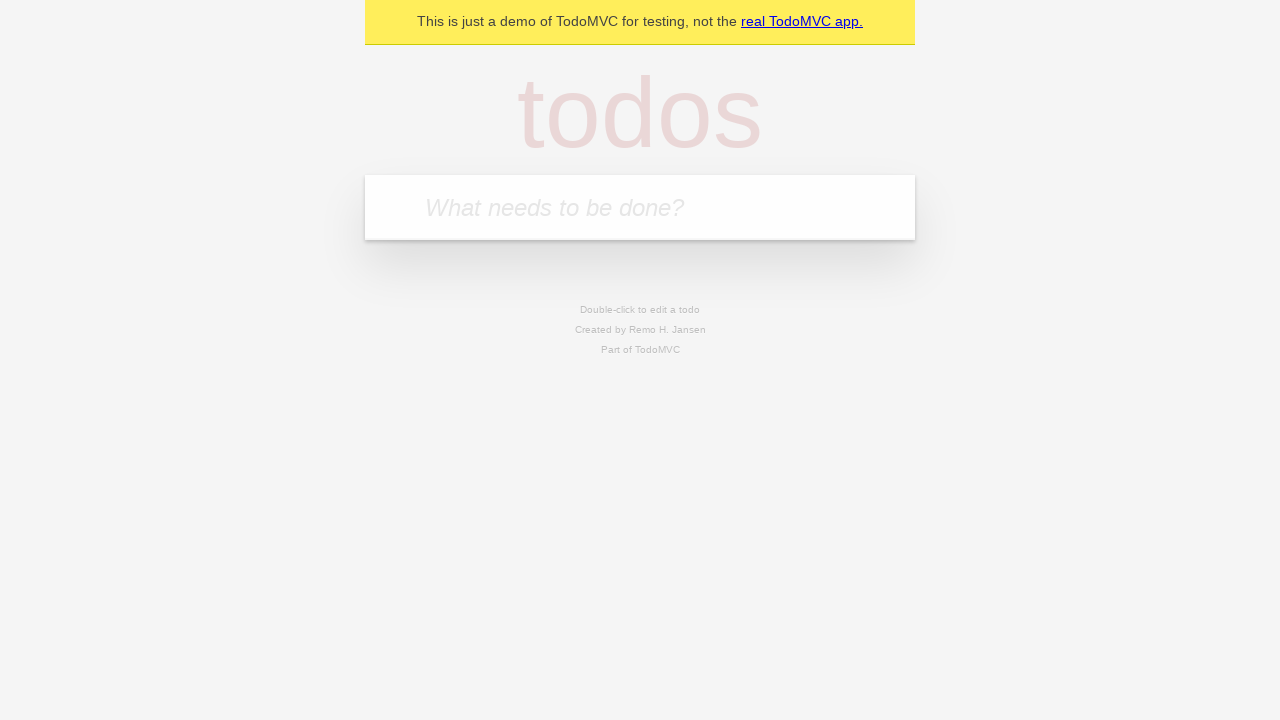

Filled todo input with 'buy some cheese' on internal:attr=[placeholder="What needs to be done?"i]
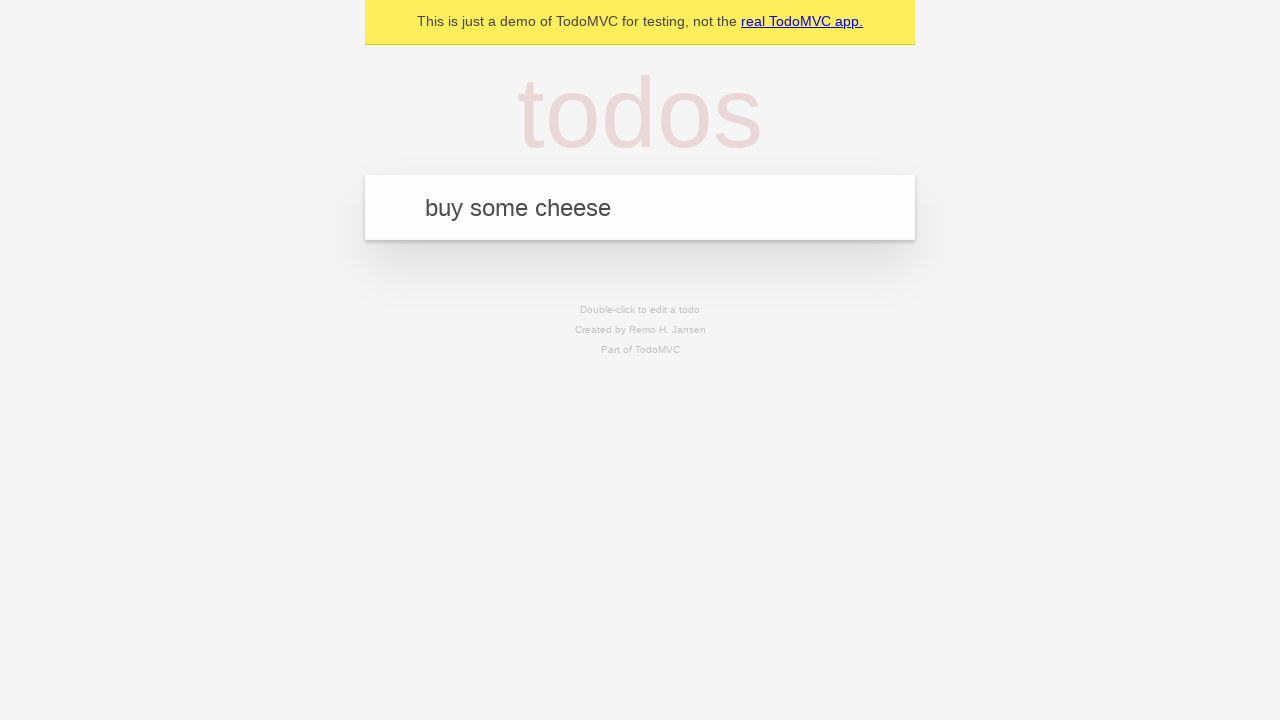

Pressed Enter to add first todo item on internal:attr=[placeholder="What needs to be done?"i]
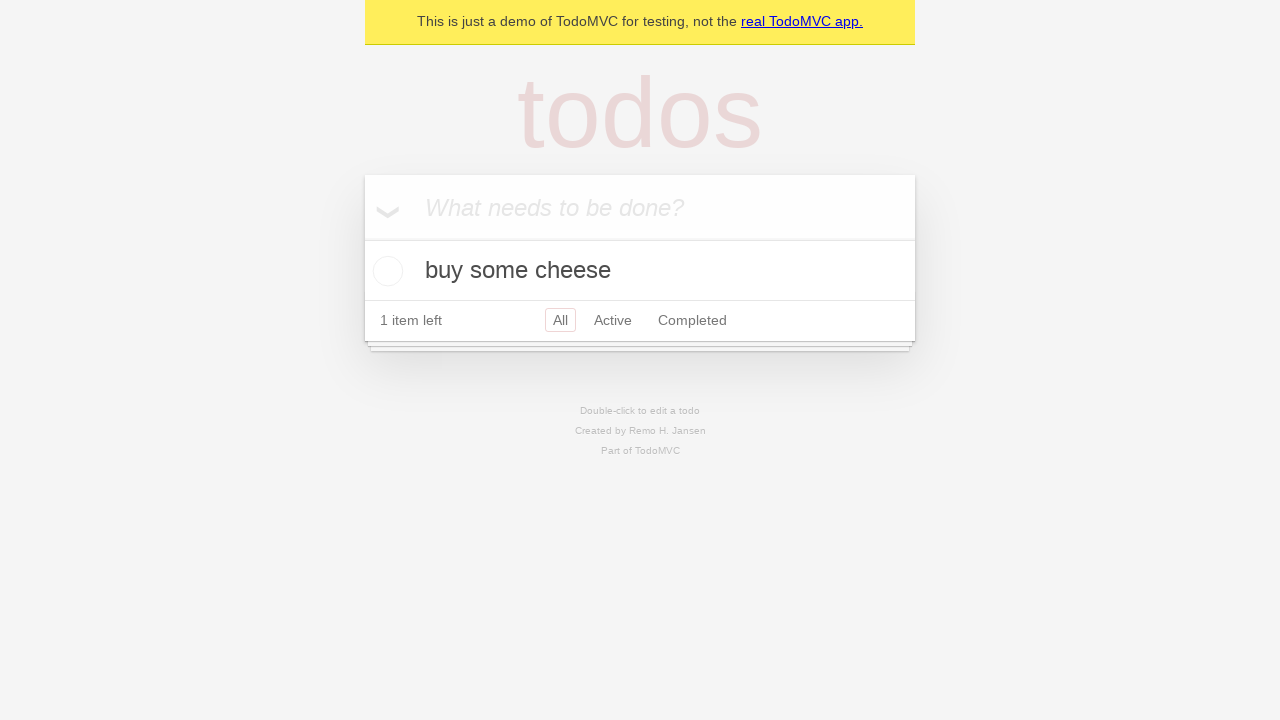

Todo counter element loaded
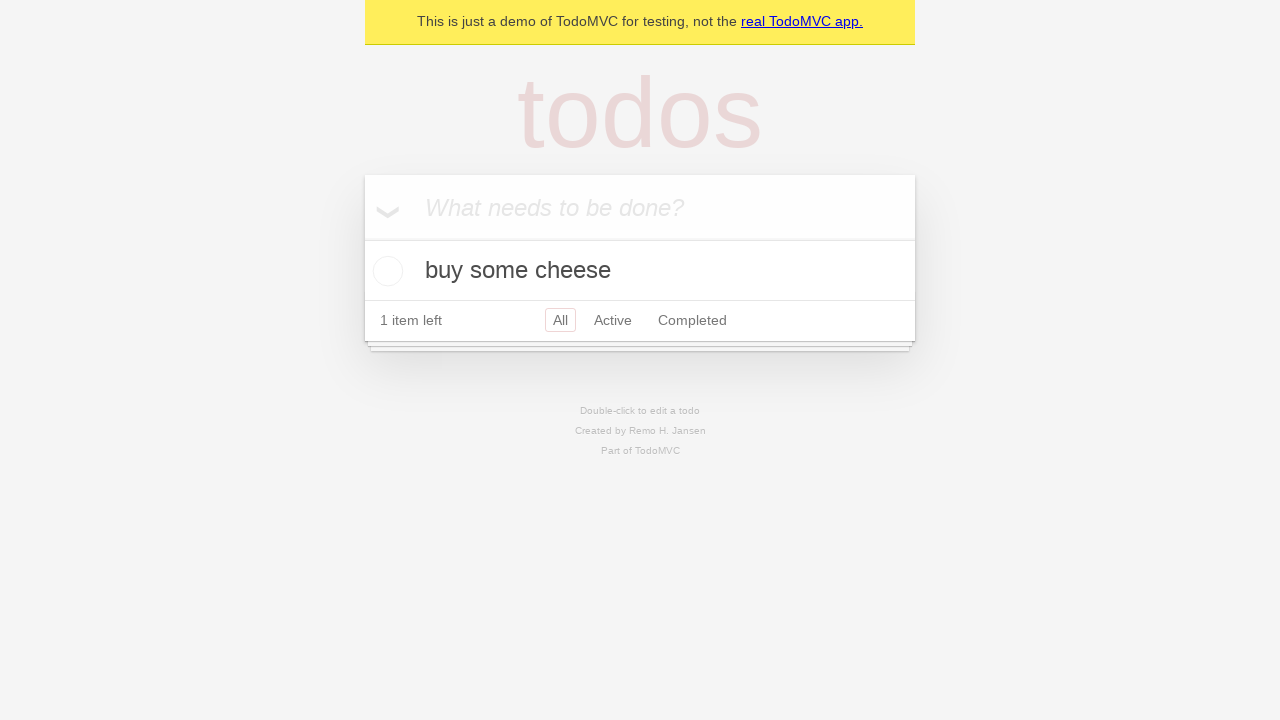

Filled todo input with 'feed the cat' on internal:attr=[placeholder="What needs to be done?"i]
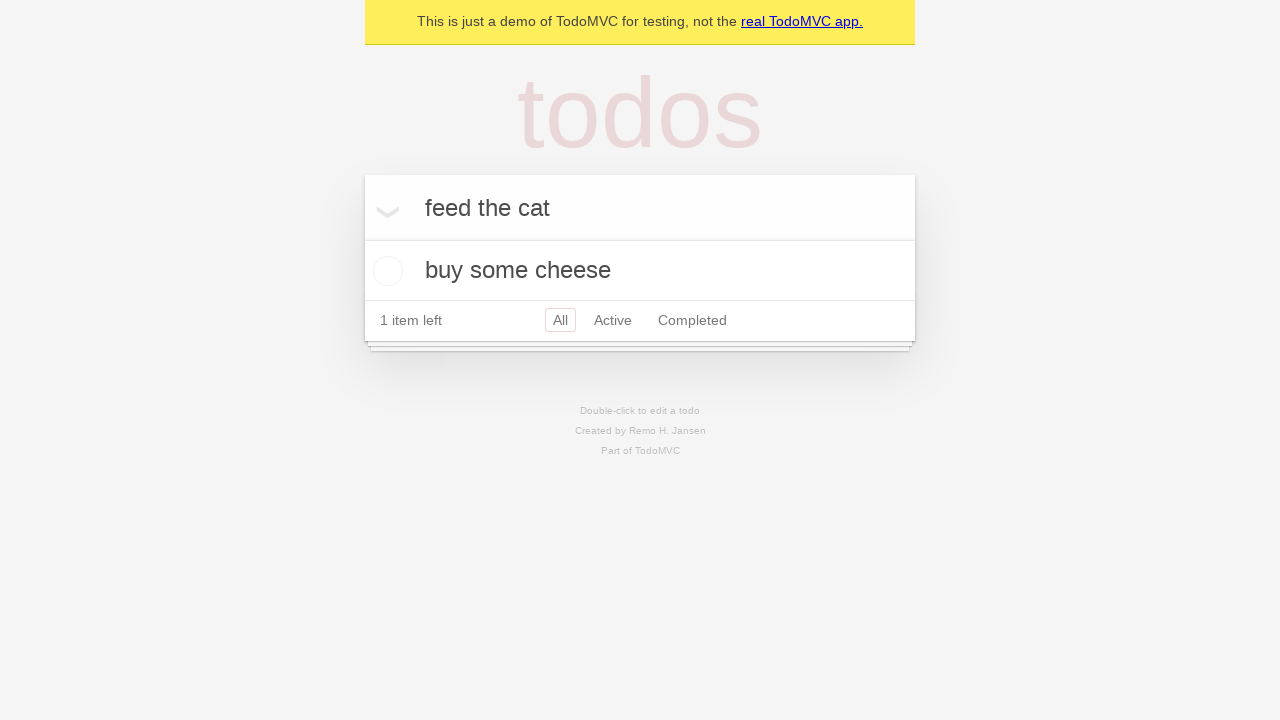

Pressed Enter to add second todo item on internal:attr=[placeholder="What needs to be done?"i]
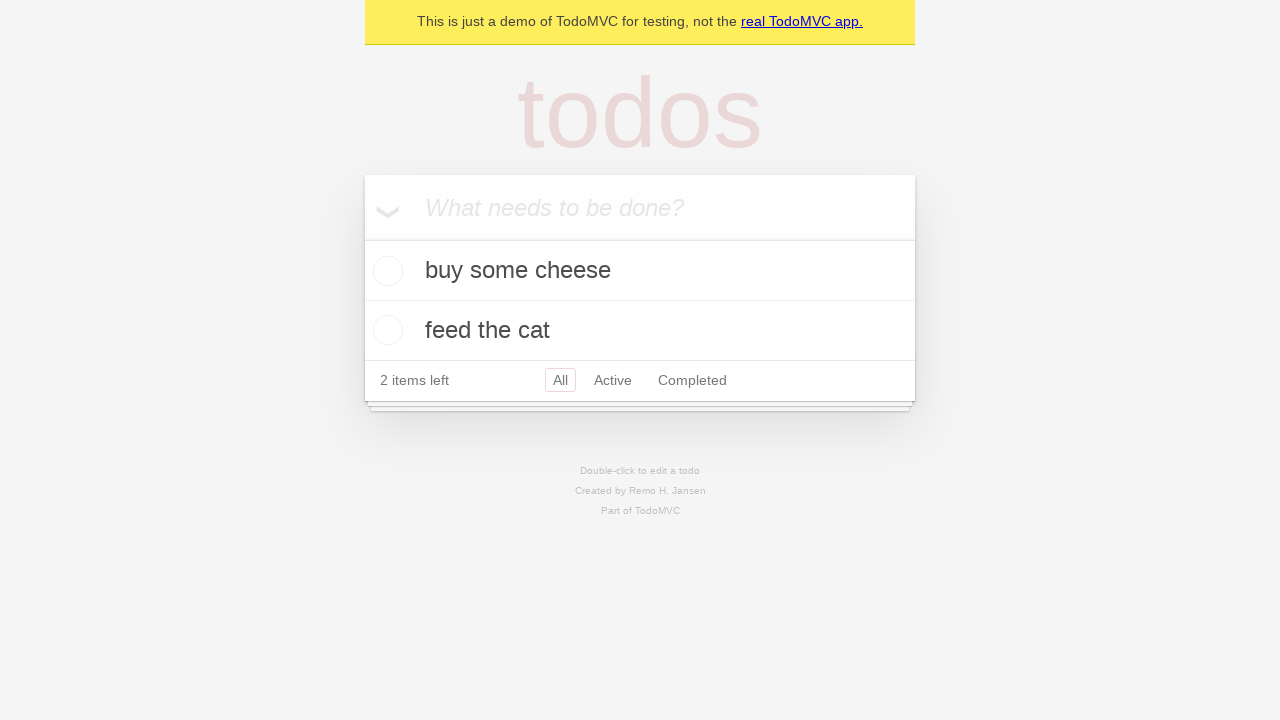

Verified todo counter displays '2' items
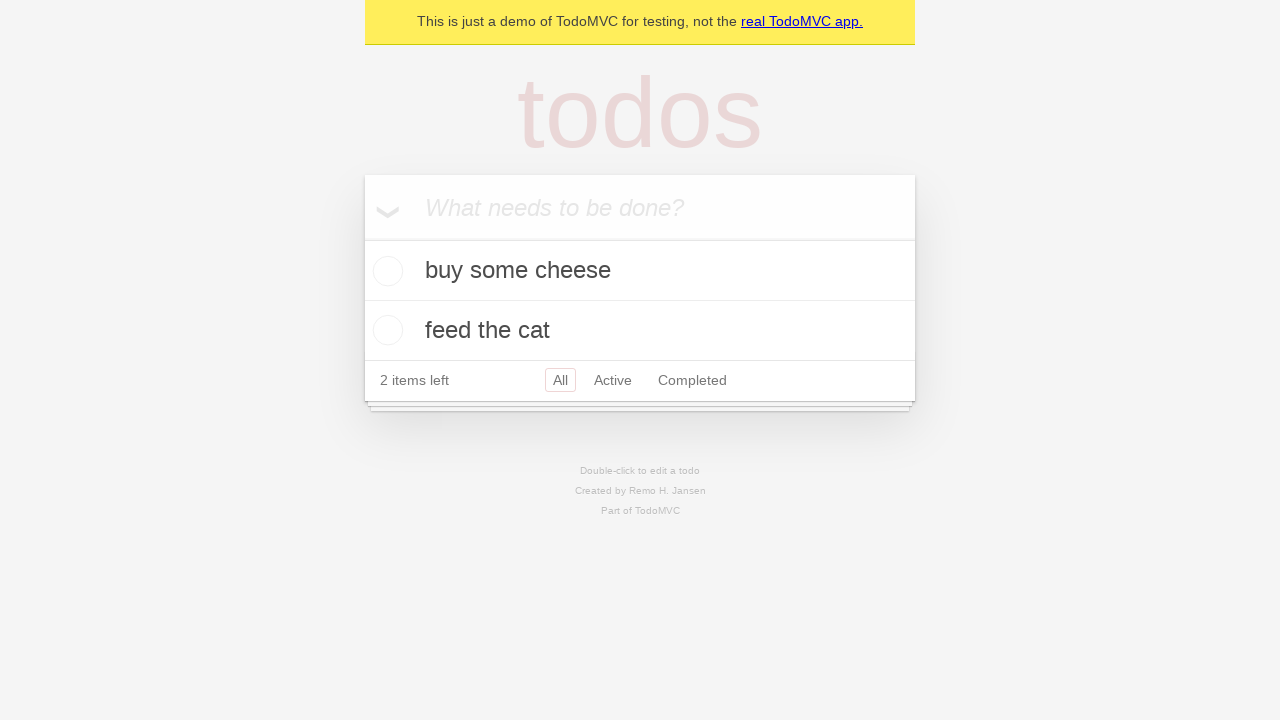

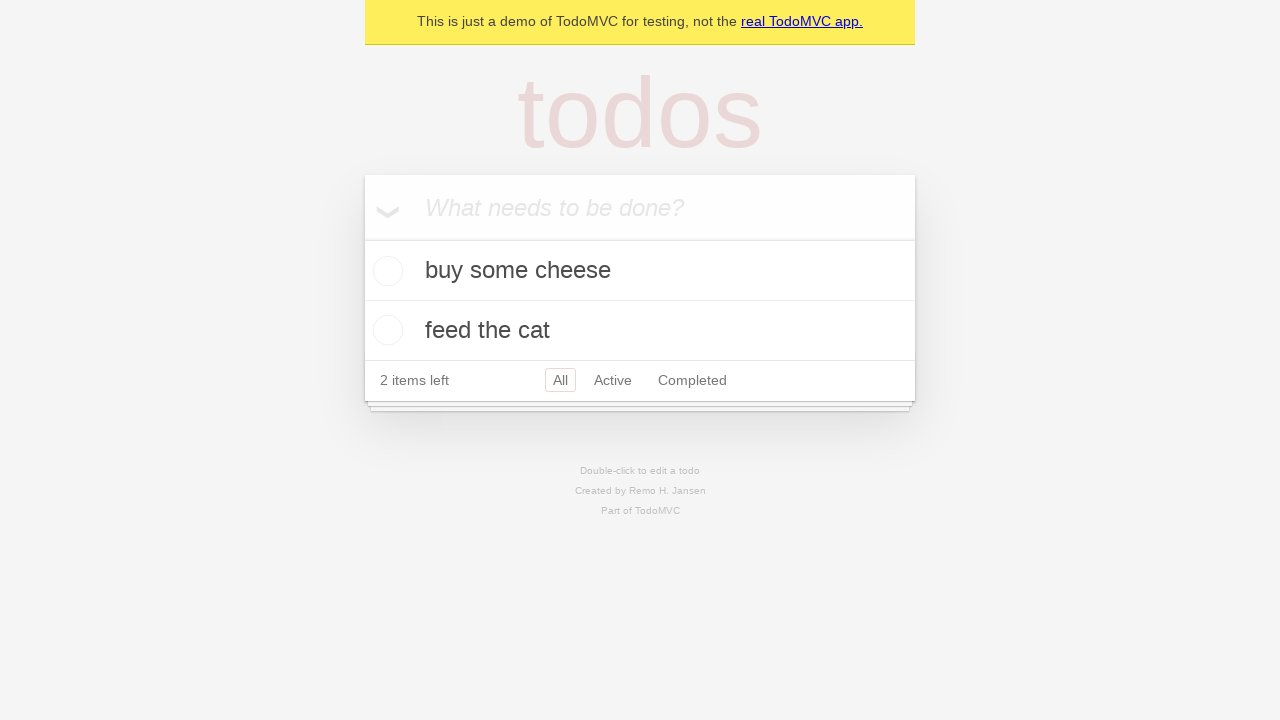